Tests that the YouTube logo is visible on the page

Starting URL: https://www.youtube.com

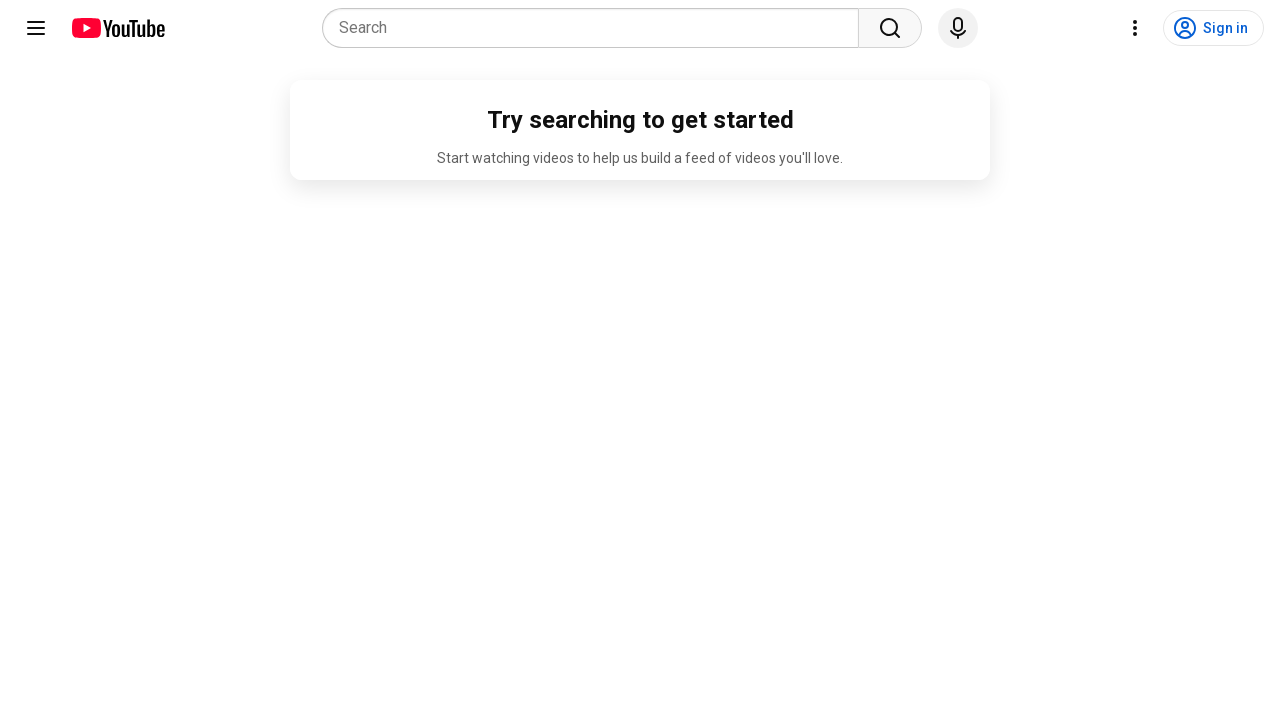

Navigated to YouTube homepage
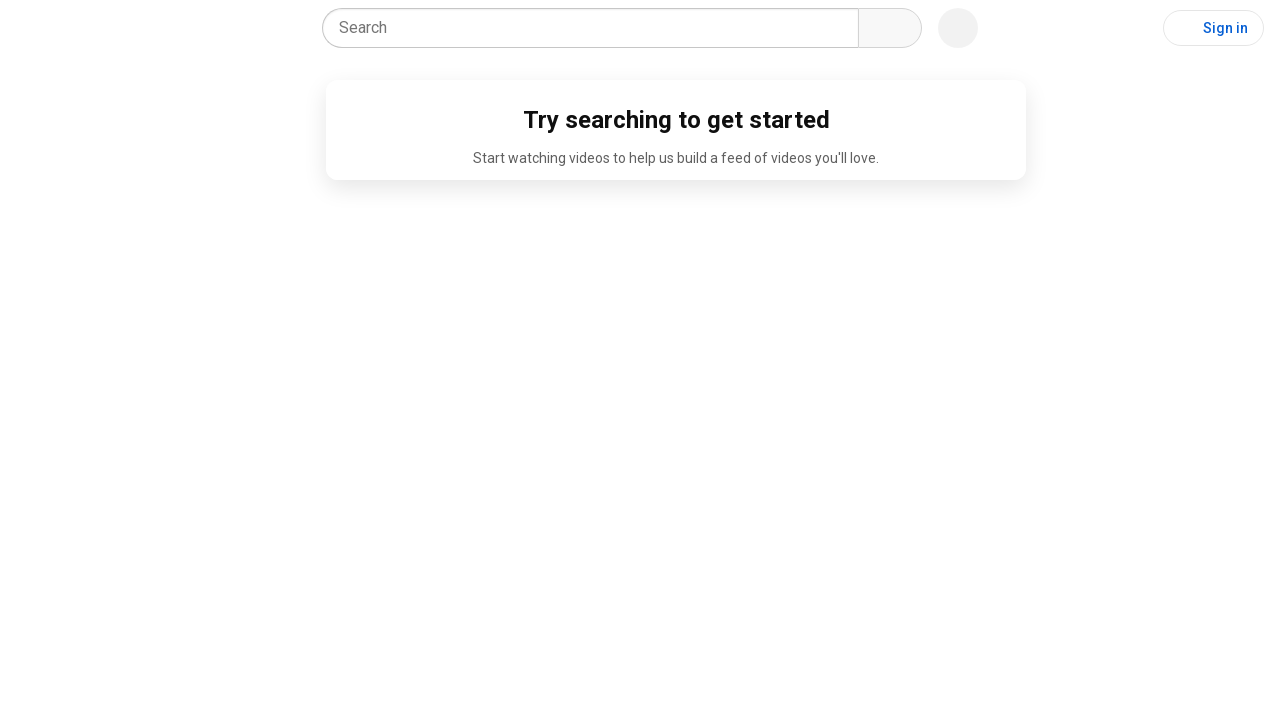

Located YouTube logo element
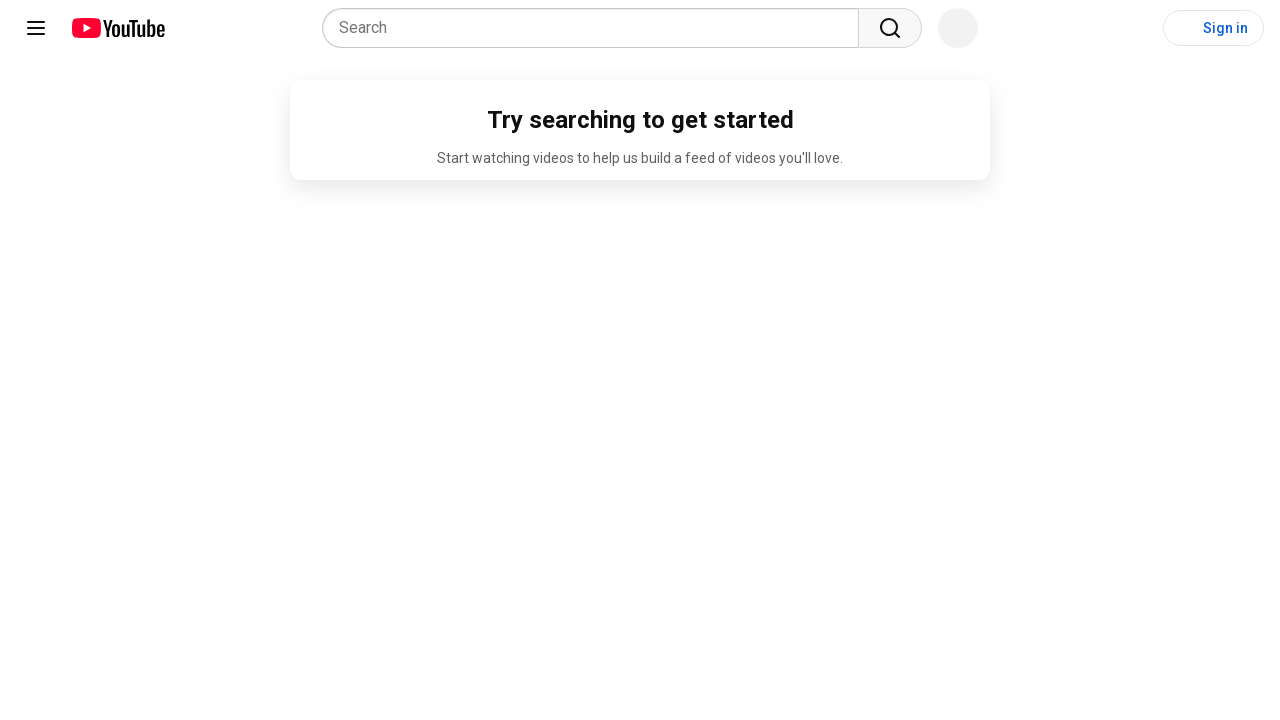

Verified that YouTube logo is visible on the page
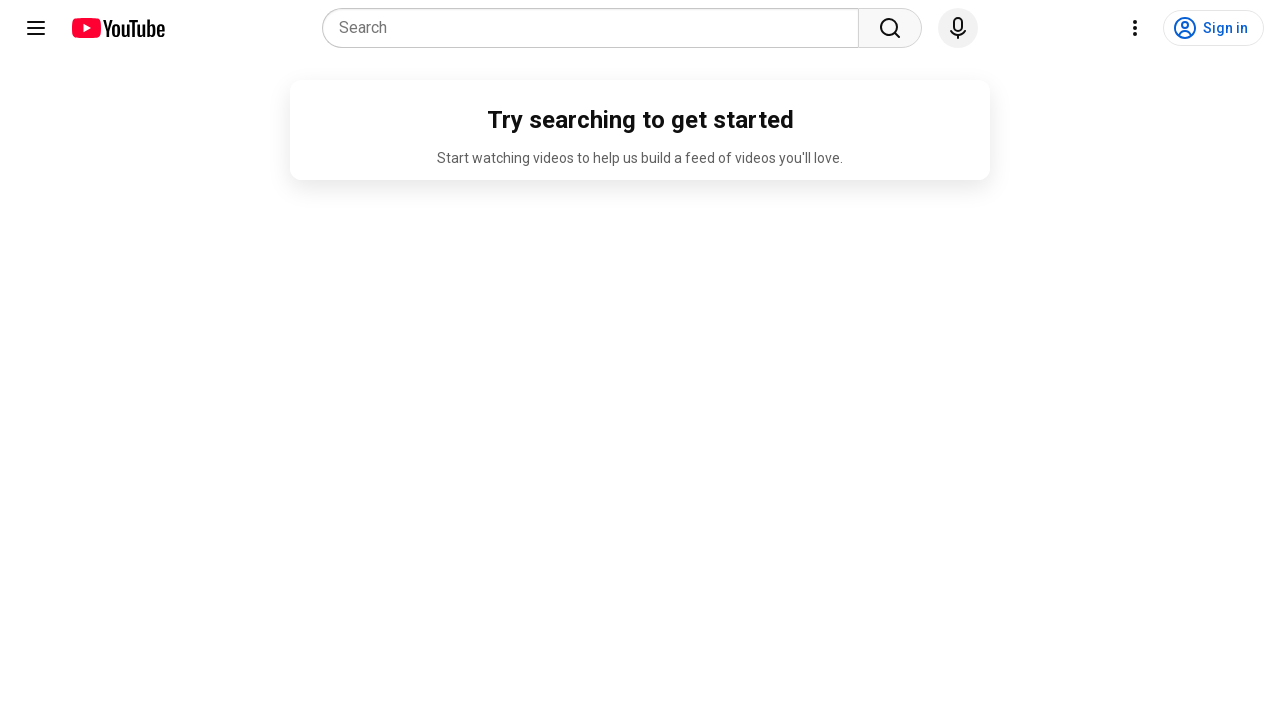

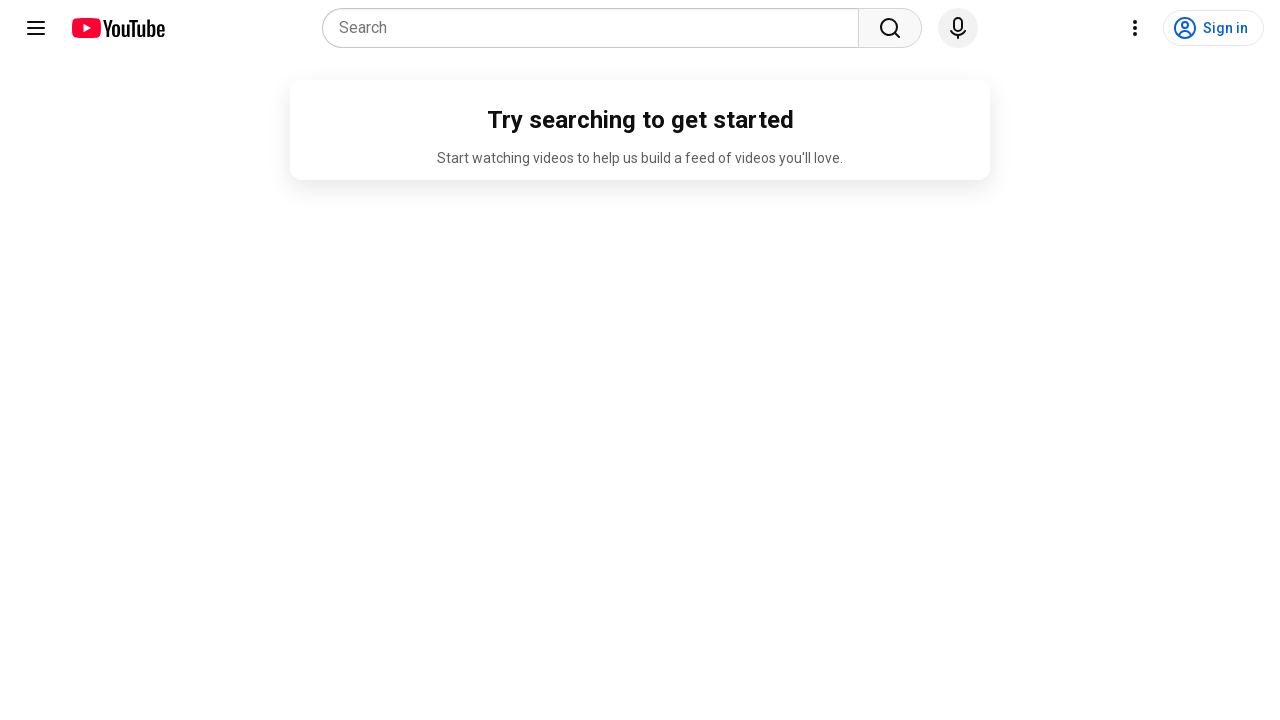